Tests the search/filter functionality on an offers page by entering a search term, paginating through all results, and verifying that all displayed items match the search criteria.

Starting URL: https://rahulshettyacademy.com/seleniumPractise/#/offers

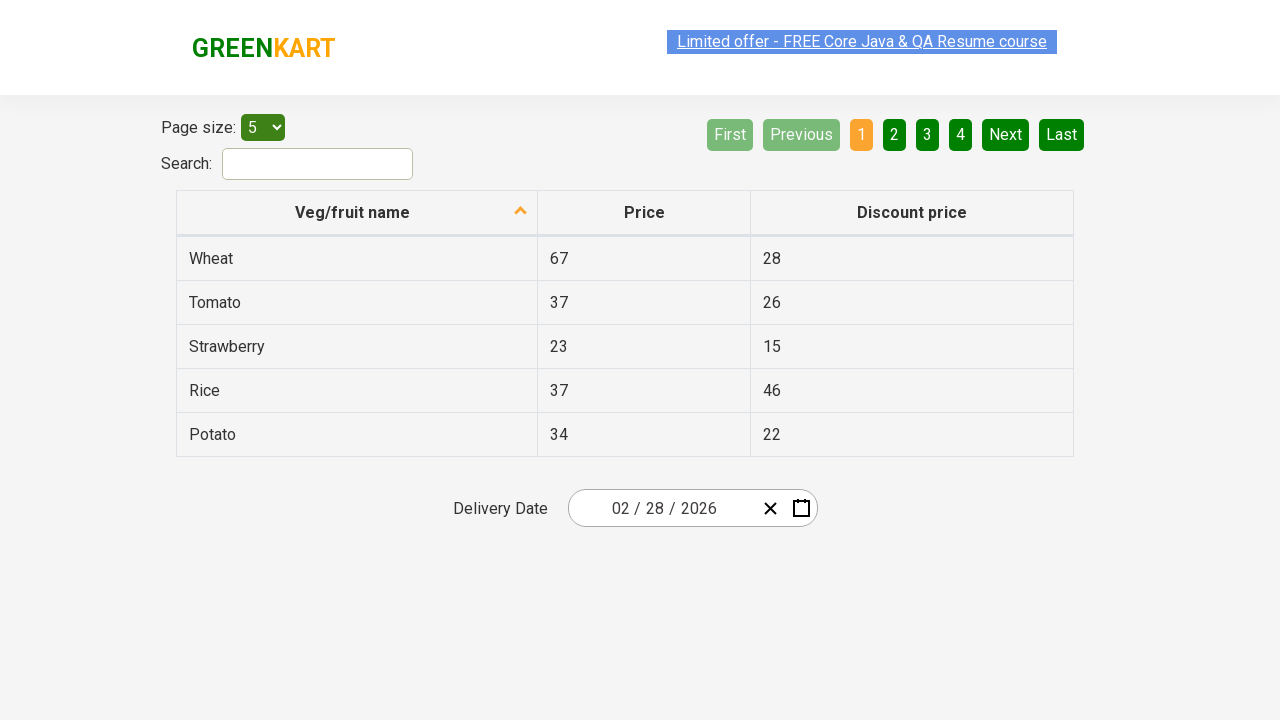

Filled search field with 'o' on input#search-field
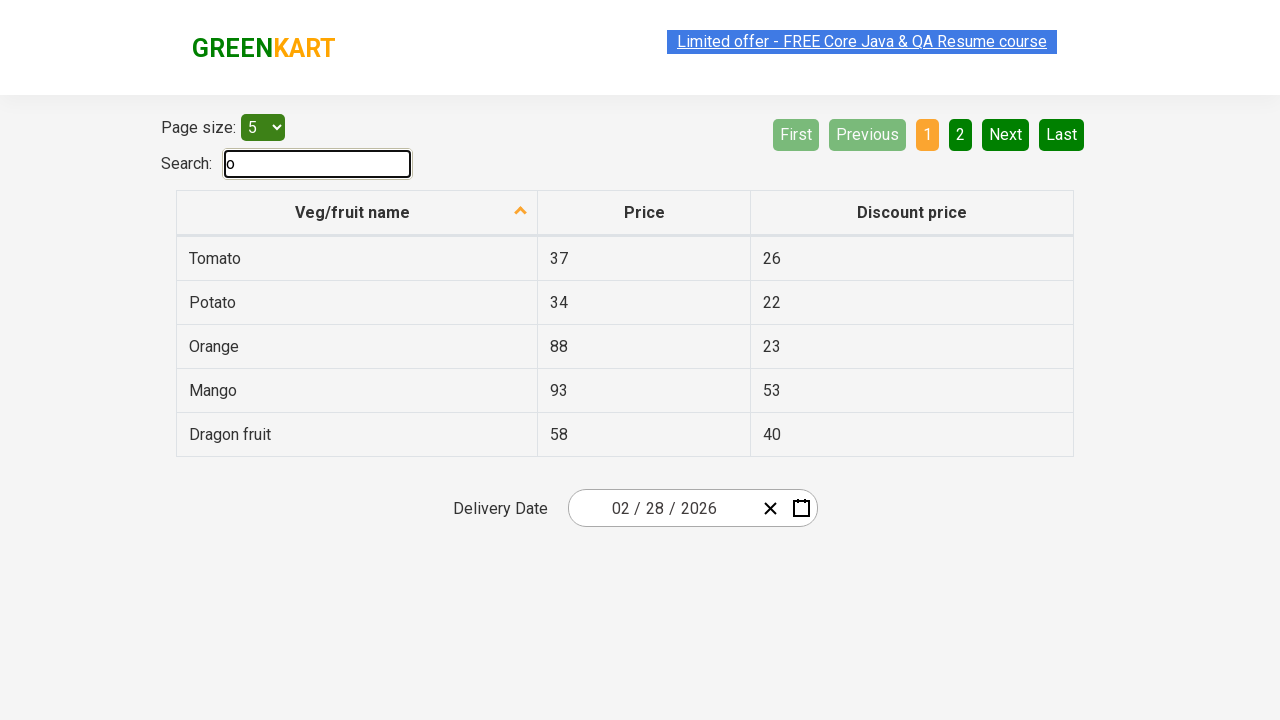

Waited for search results to load
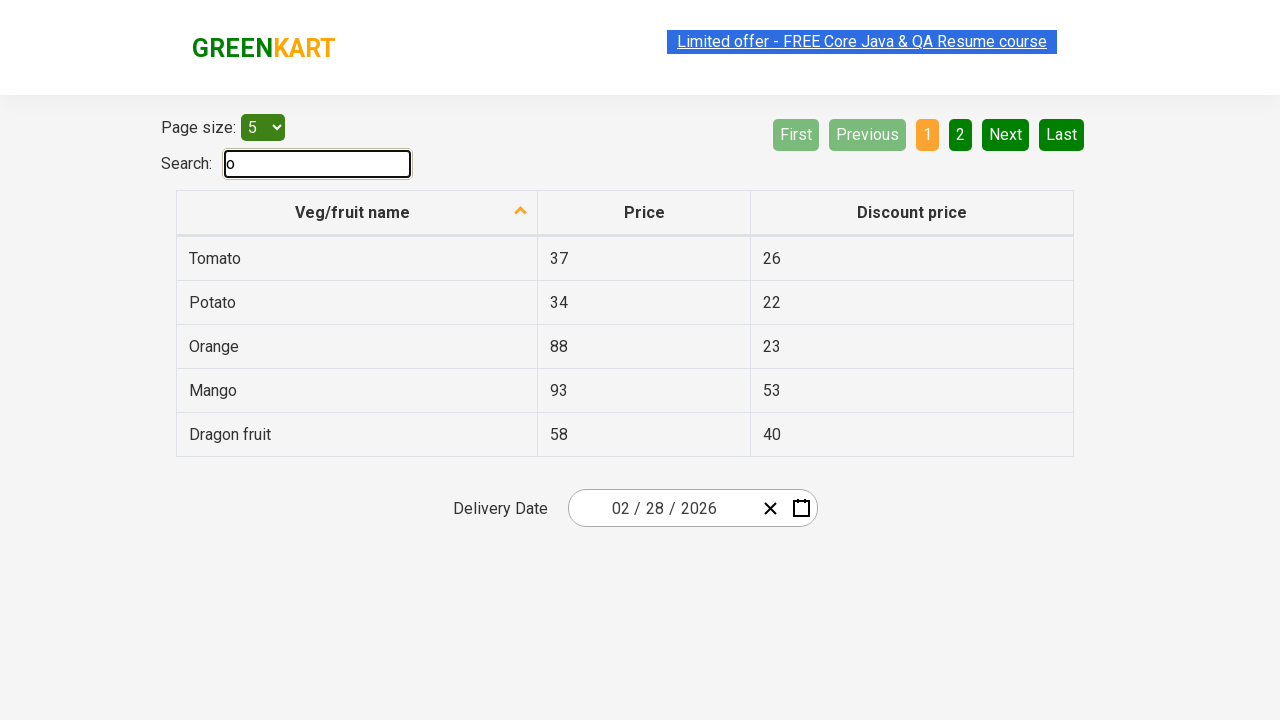

Table with items is visible
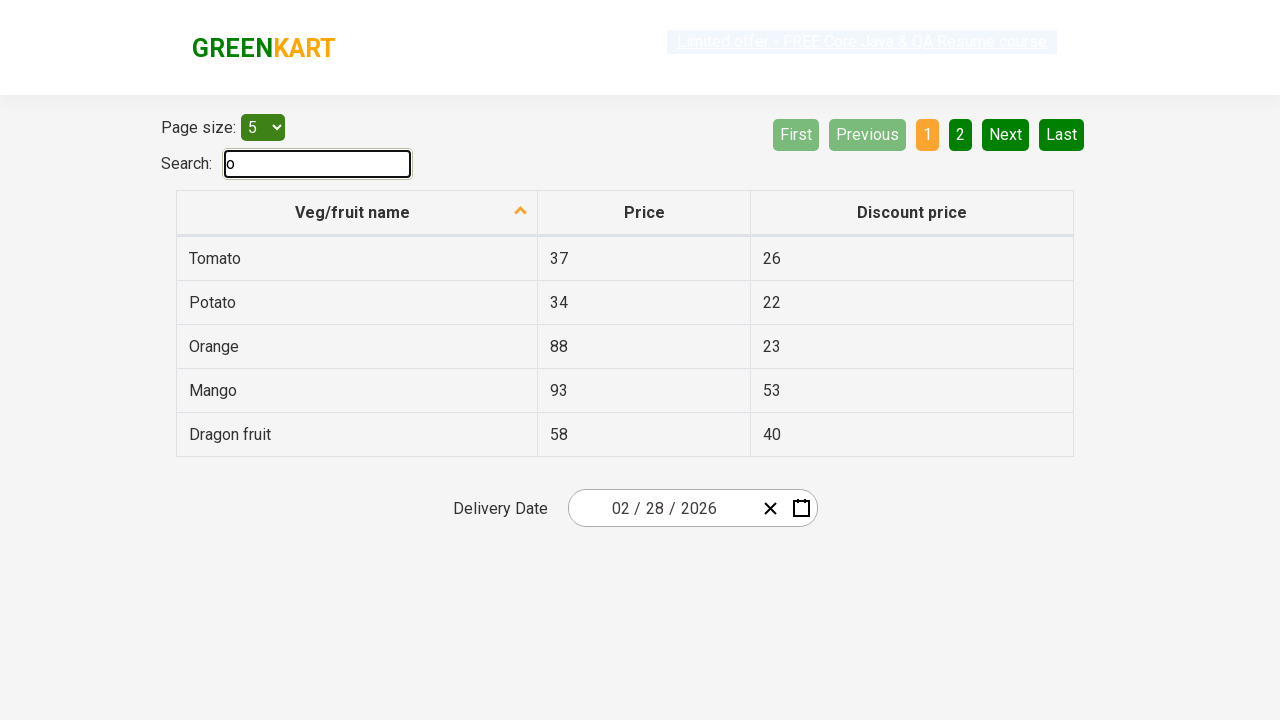

Retrieved 5 items from current page
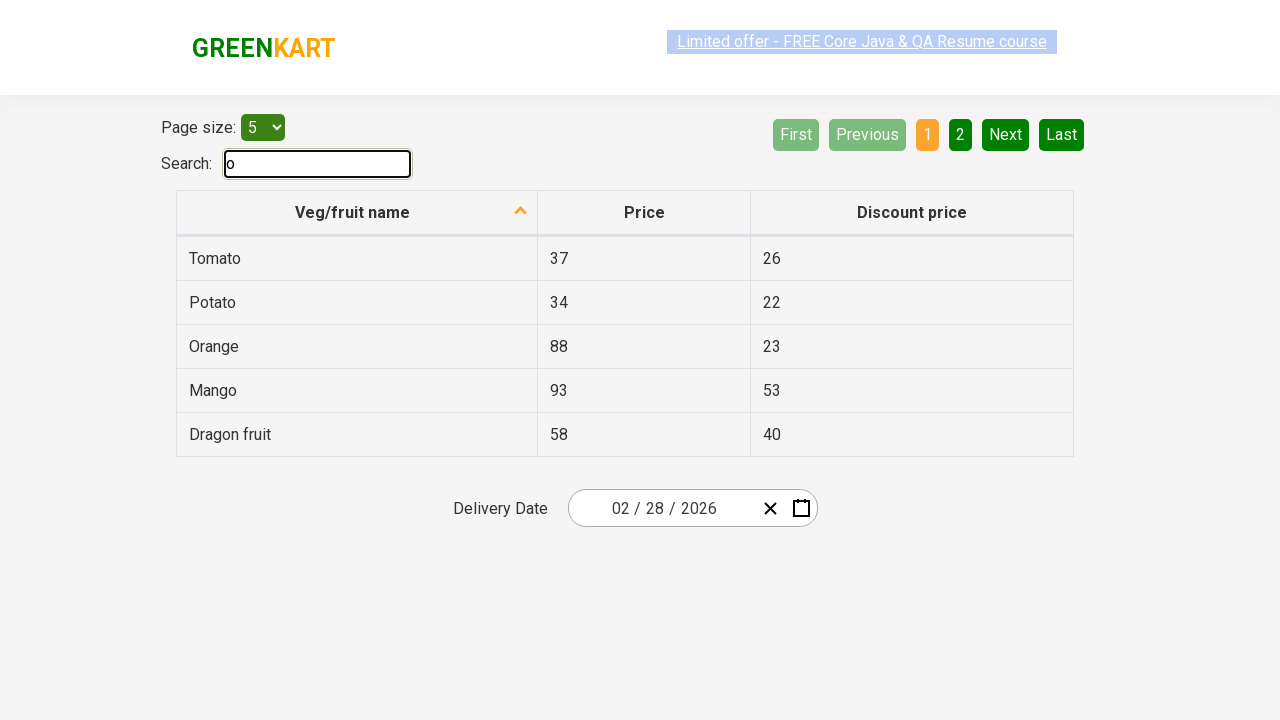

Filtered items containing search term 'o': found 5 matches
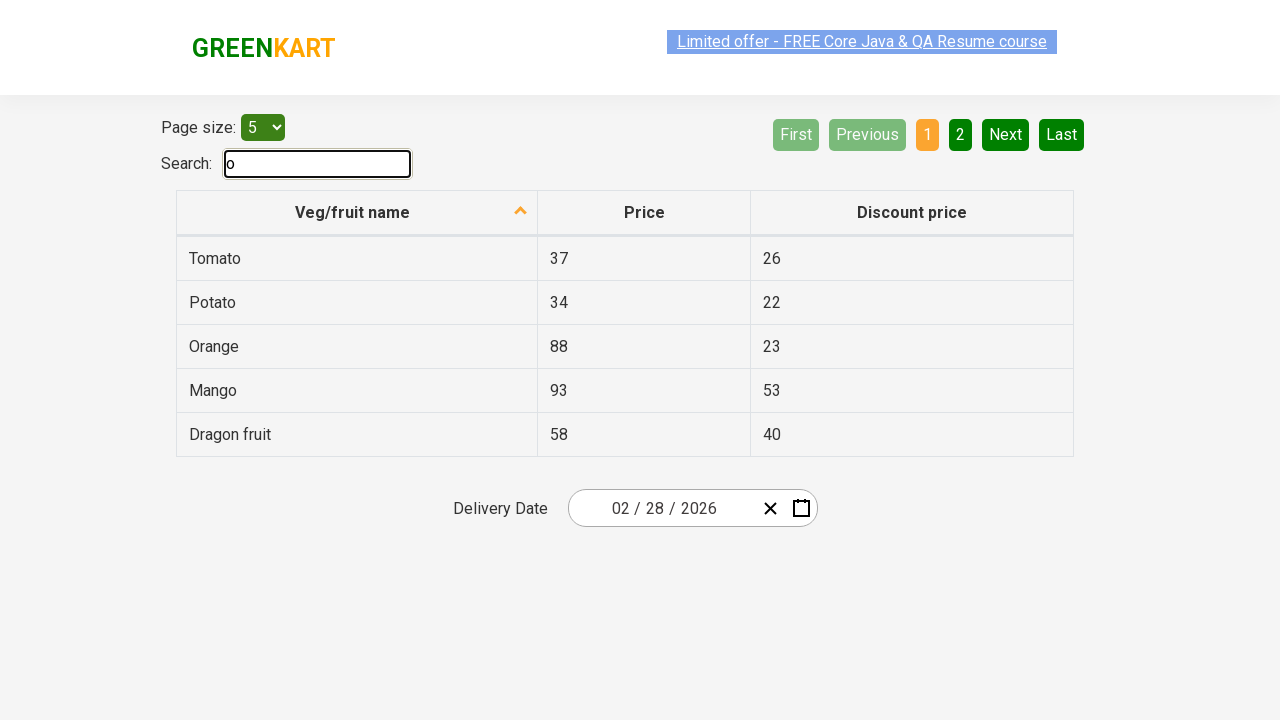

Checked Next button state: class='None'
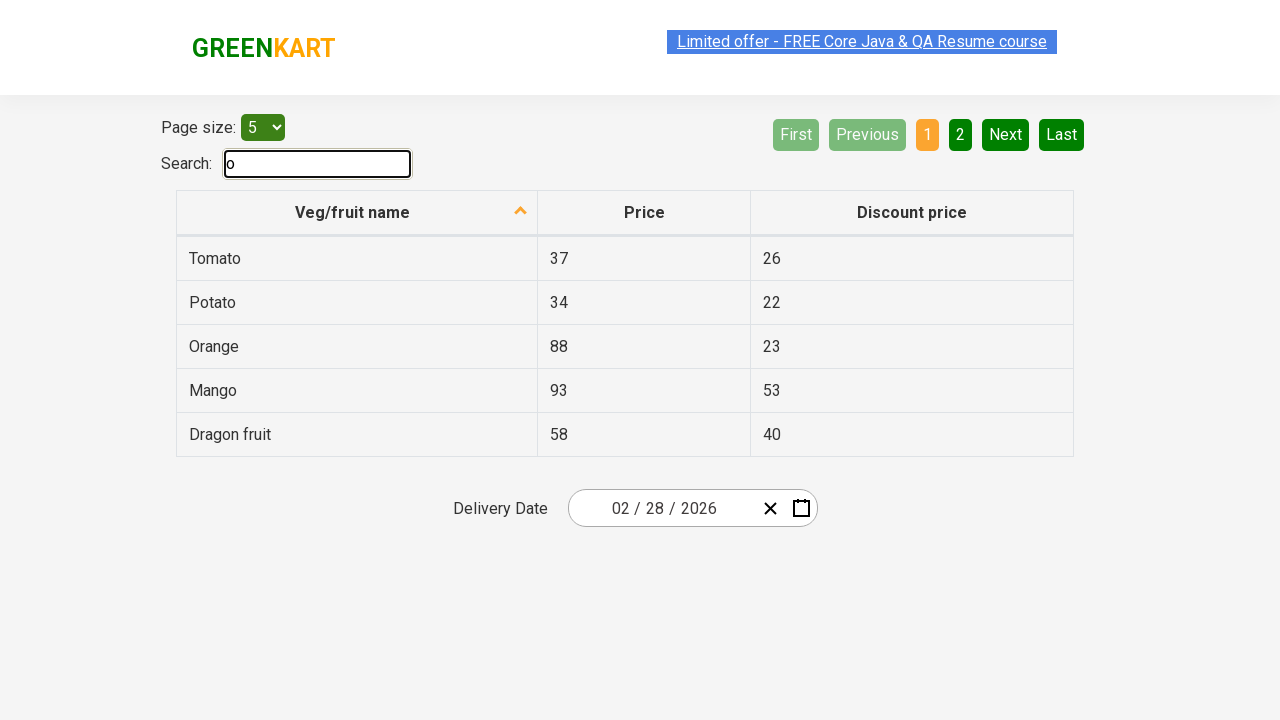

Clicked Next button to navigate to next page at (1006, 134) on xpath=//a[@aria-label='Next']
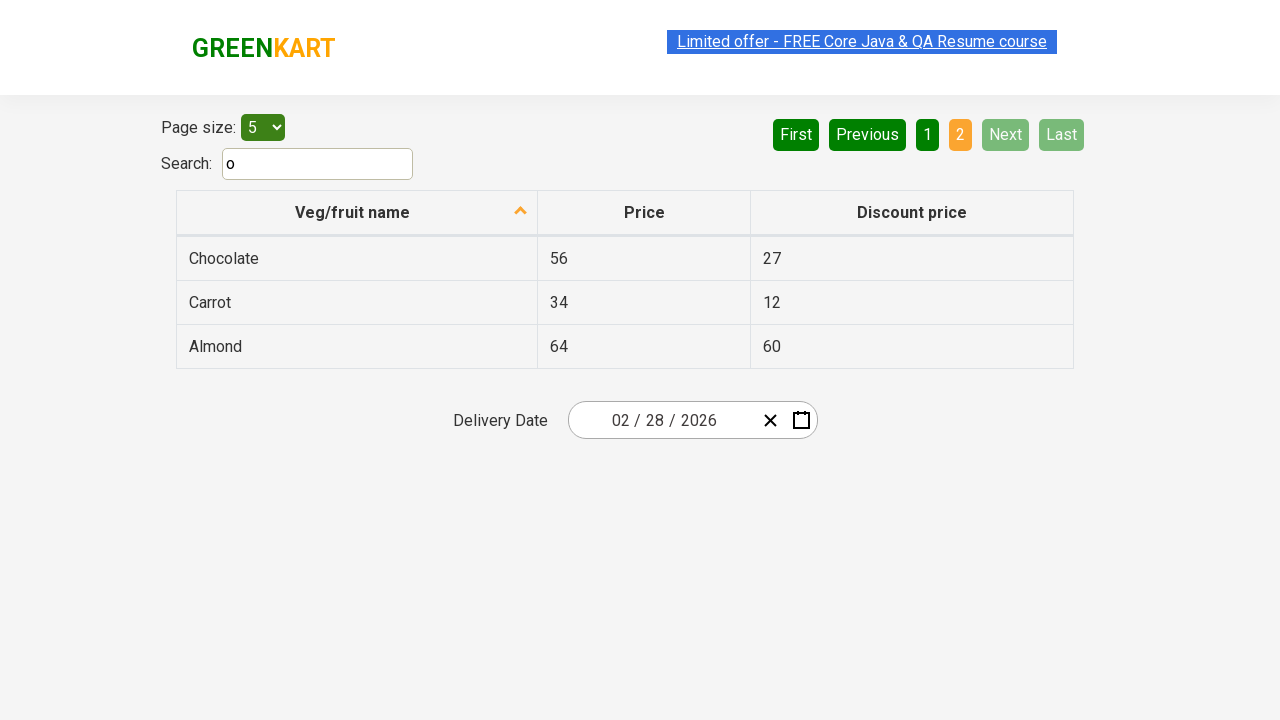

Waited 500ms for next page to load
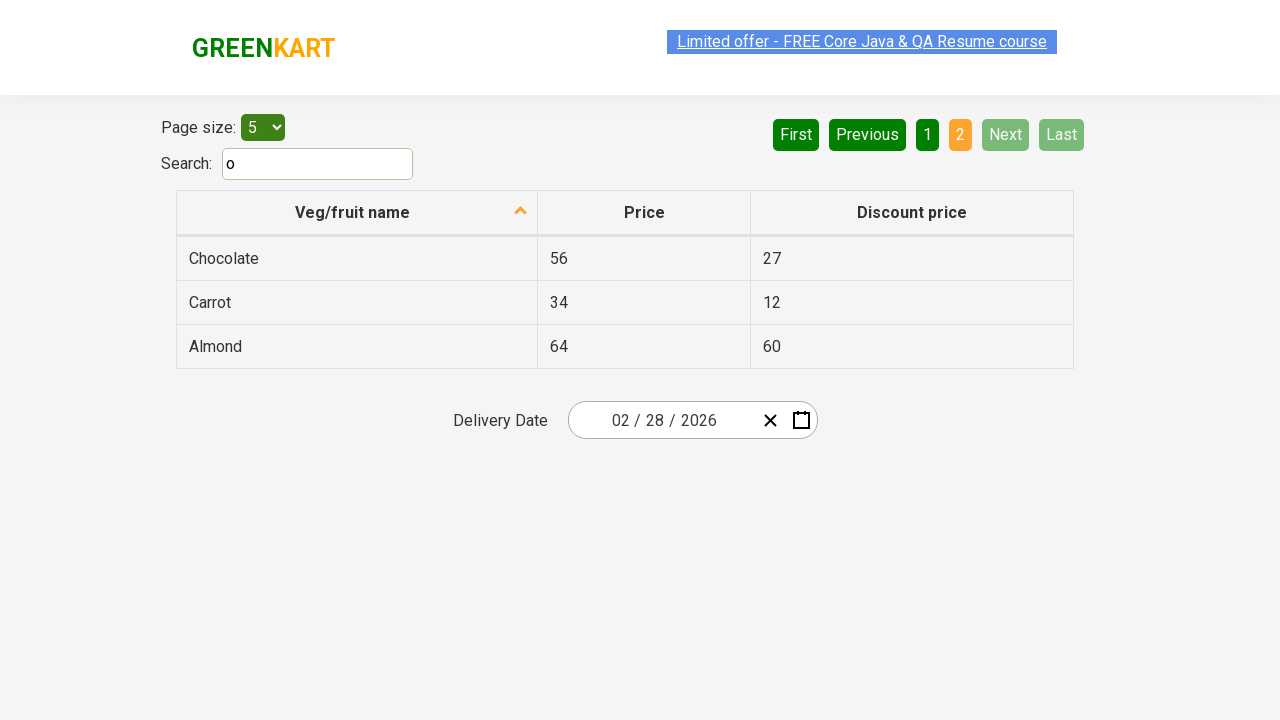

Table with items is visible
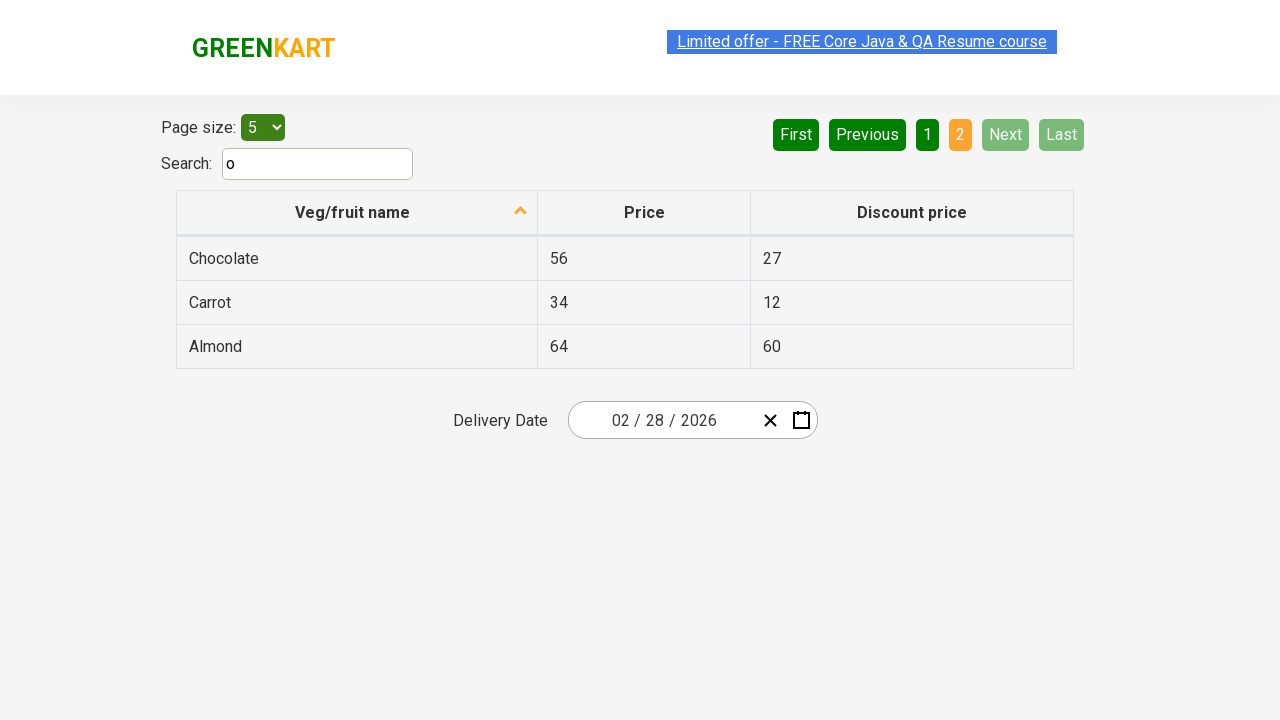

Retrieved 3 items from current page
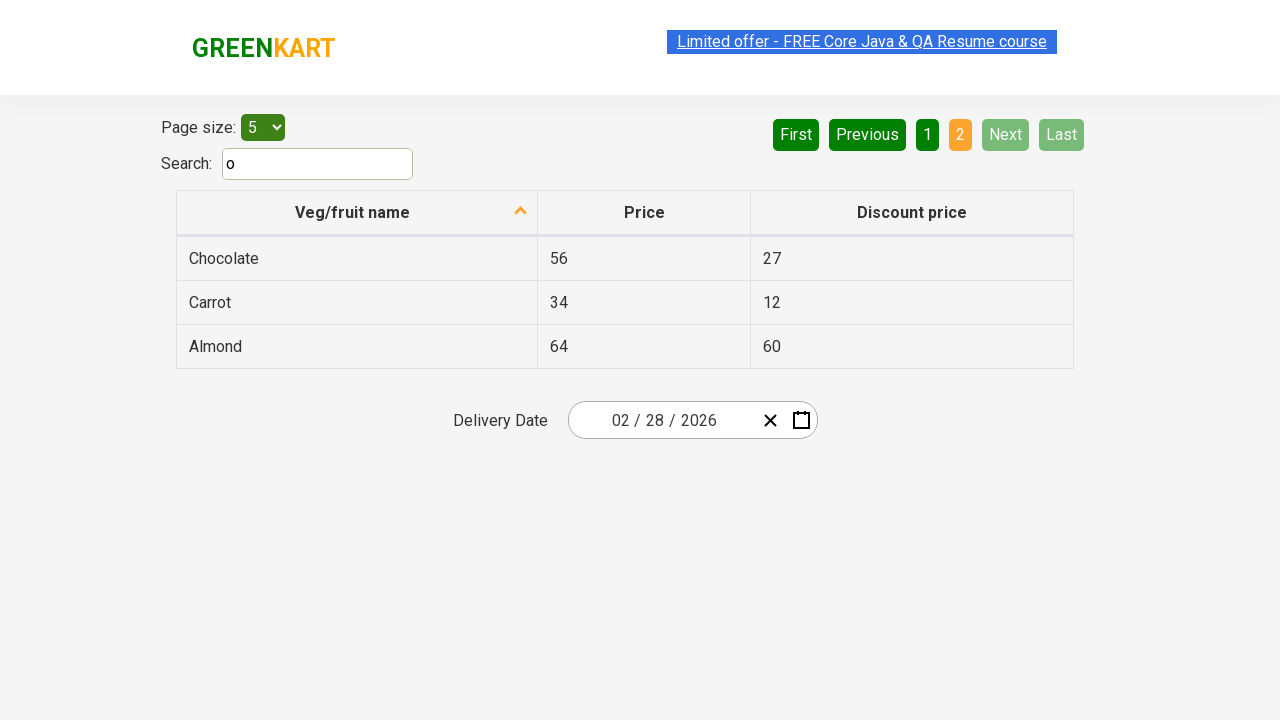

Filtered items containing search term 'o': found 3 matches
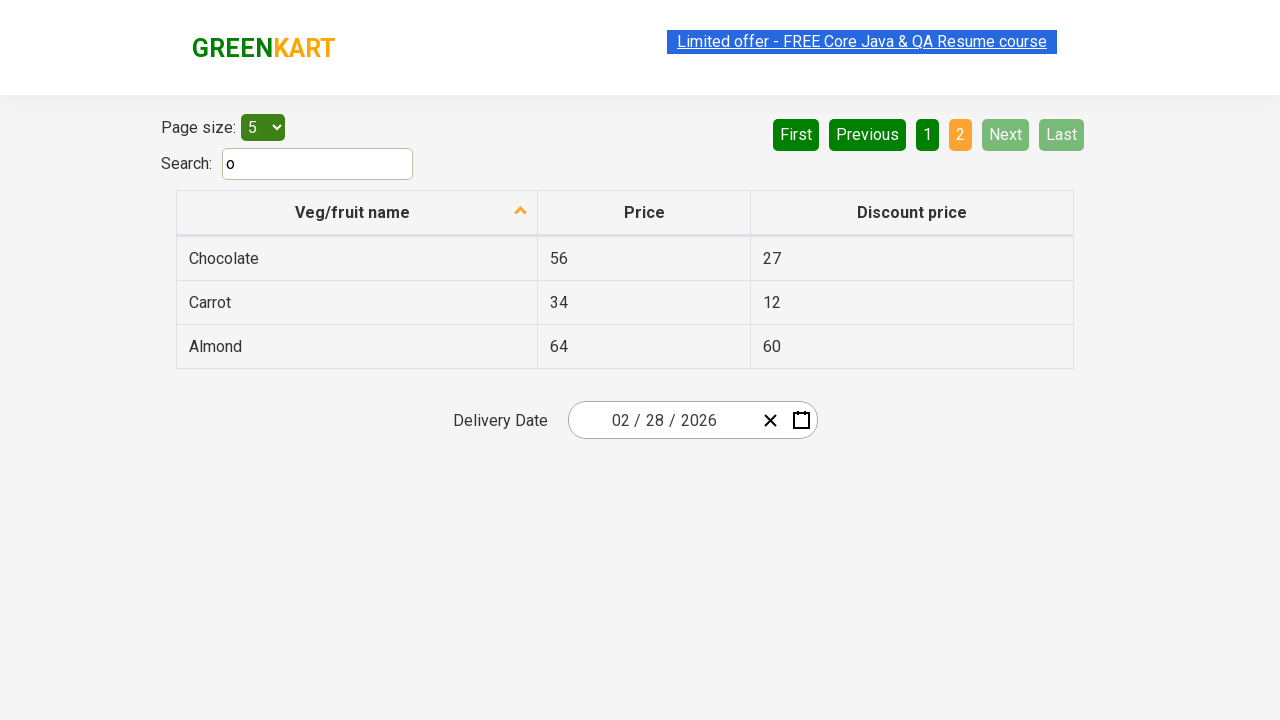

Checked Next button state: class='disabled'
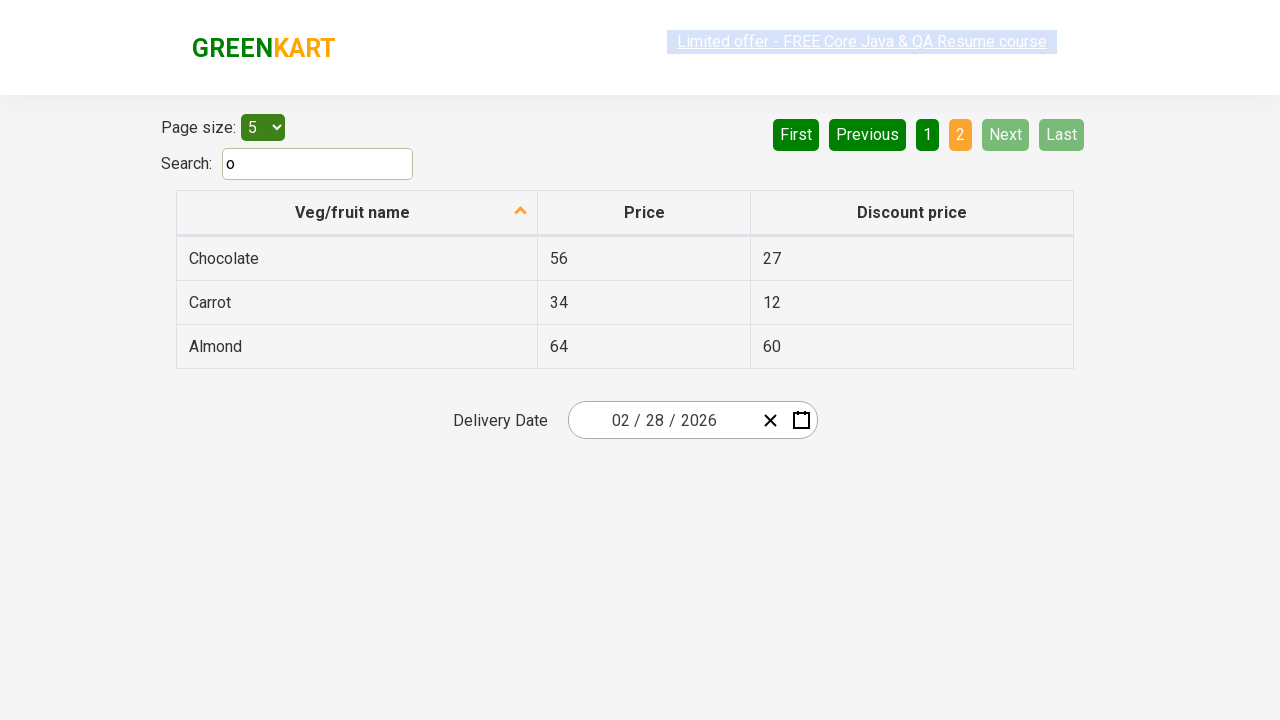

Next button is disabled - reached last page
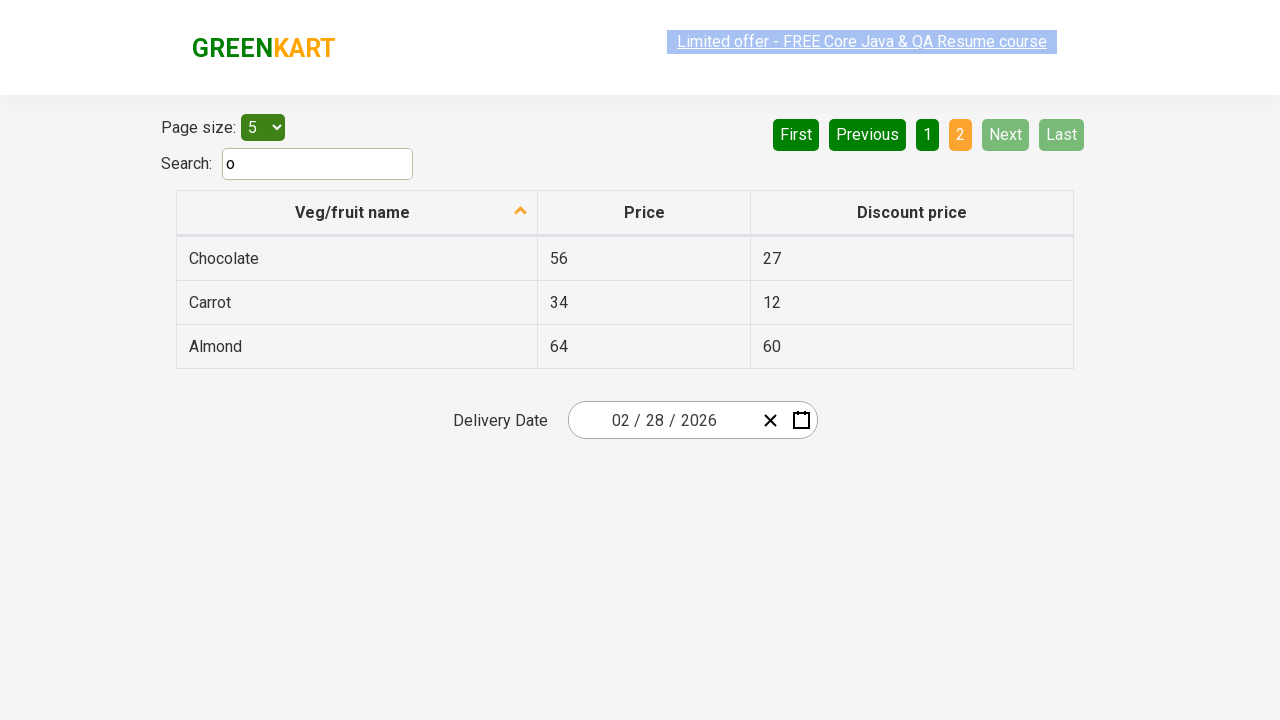

Assertion passed: all 8 items match search criteria for 'o'
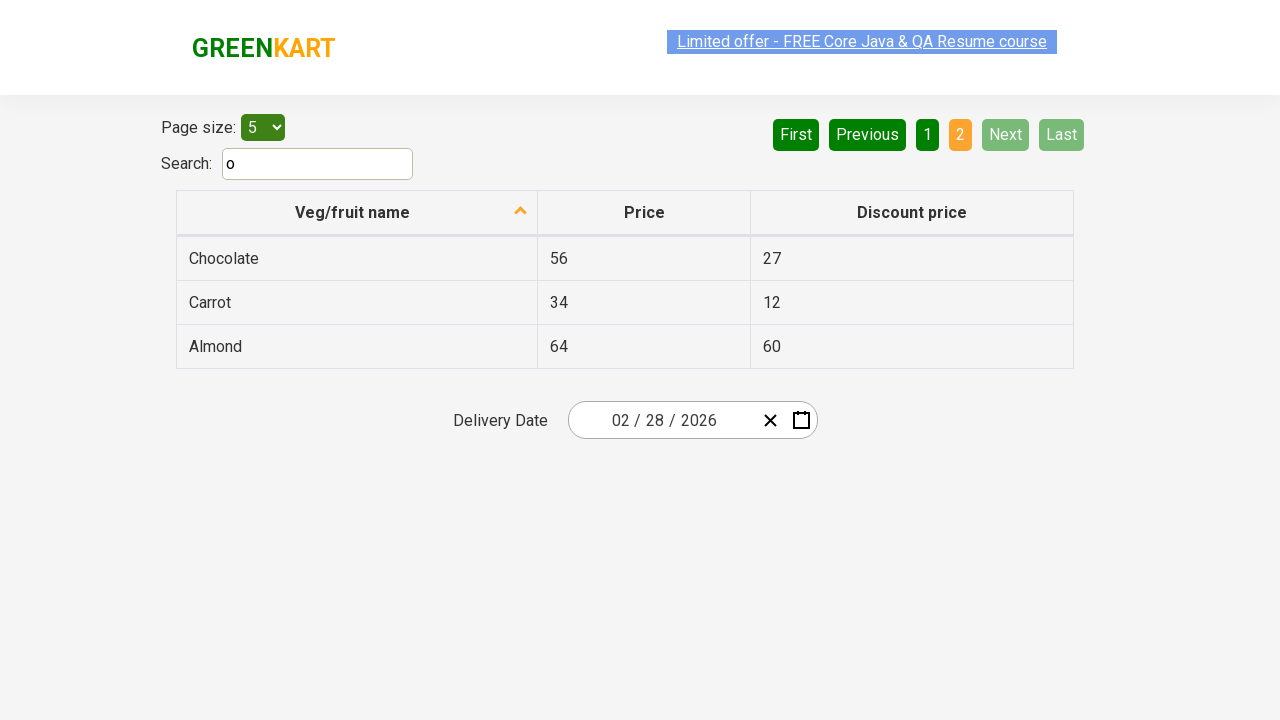

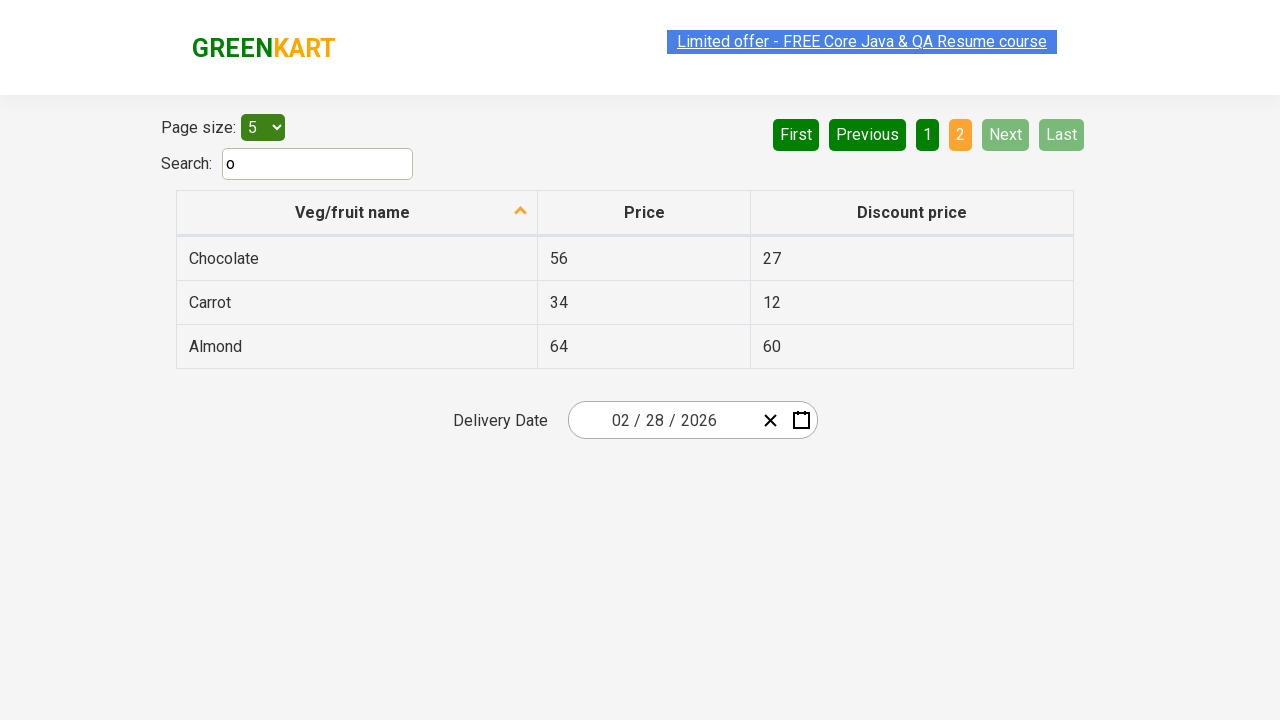